Tests todo list functionality by adding multiple todo items, verifying they are added, then deleting all items and verifying the list is empty

Starting URL: https://example.cypress.io/todo

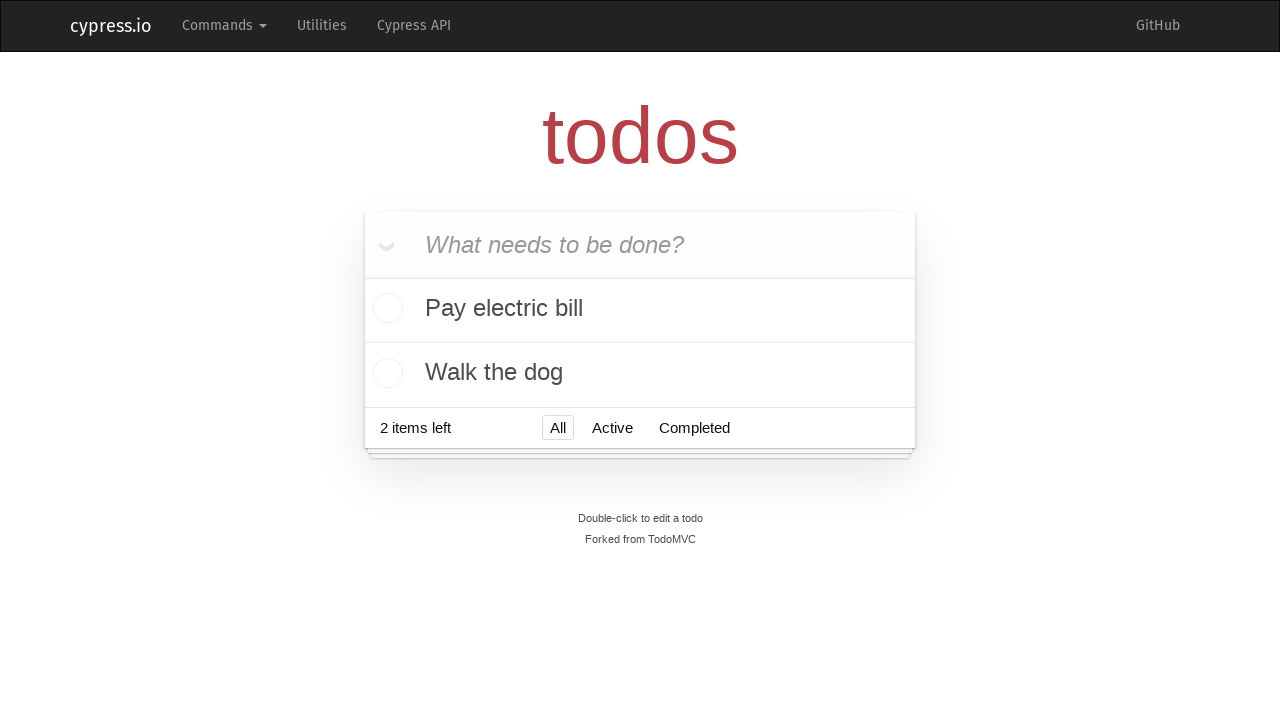

Filled input field with todo item 'Visit Paris' on .new-todo
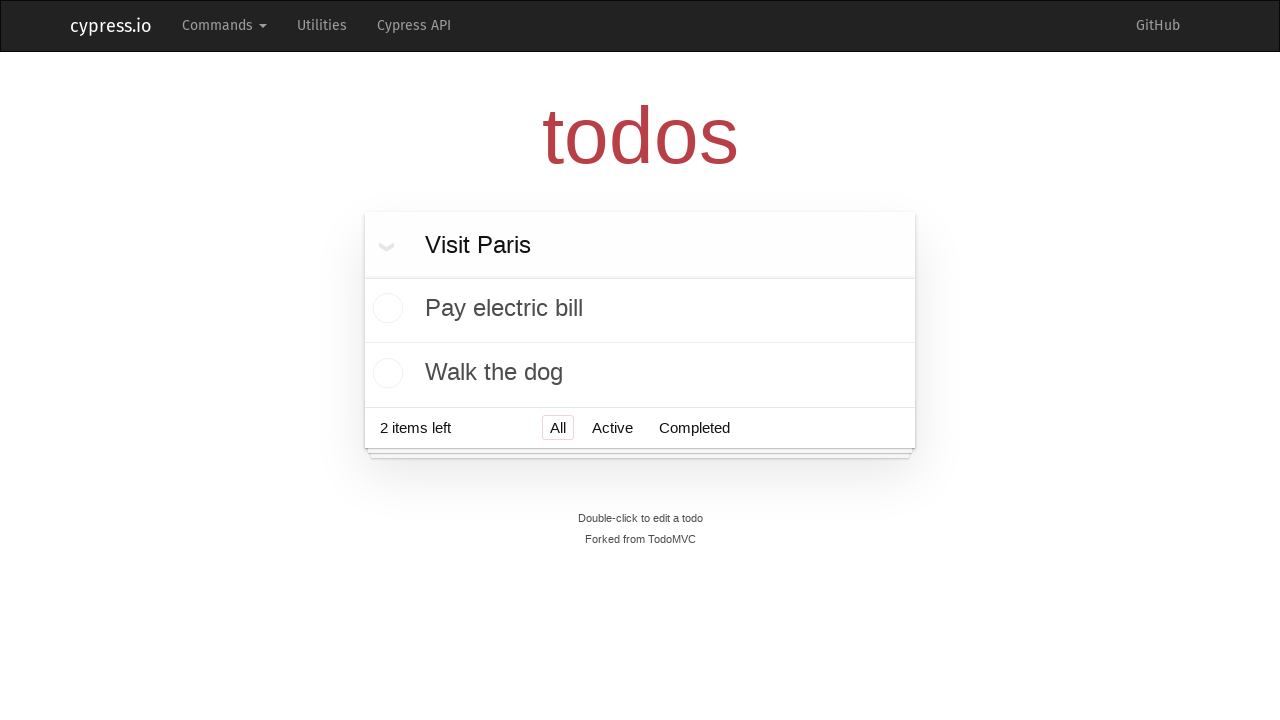

Pressed Enter to add todo item 'Visit Paris'
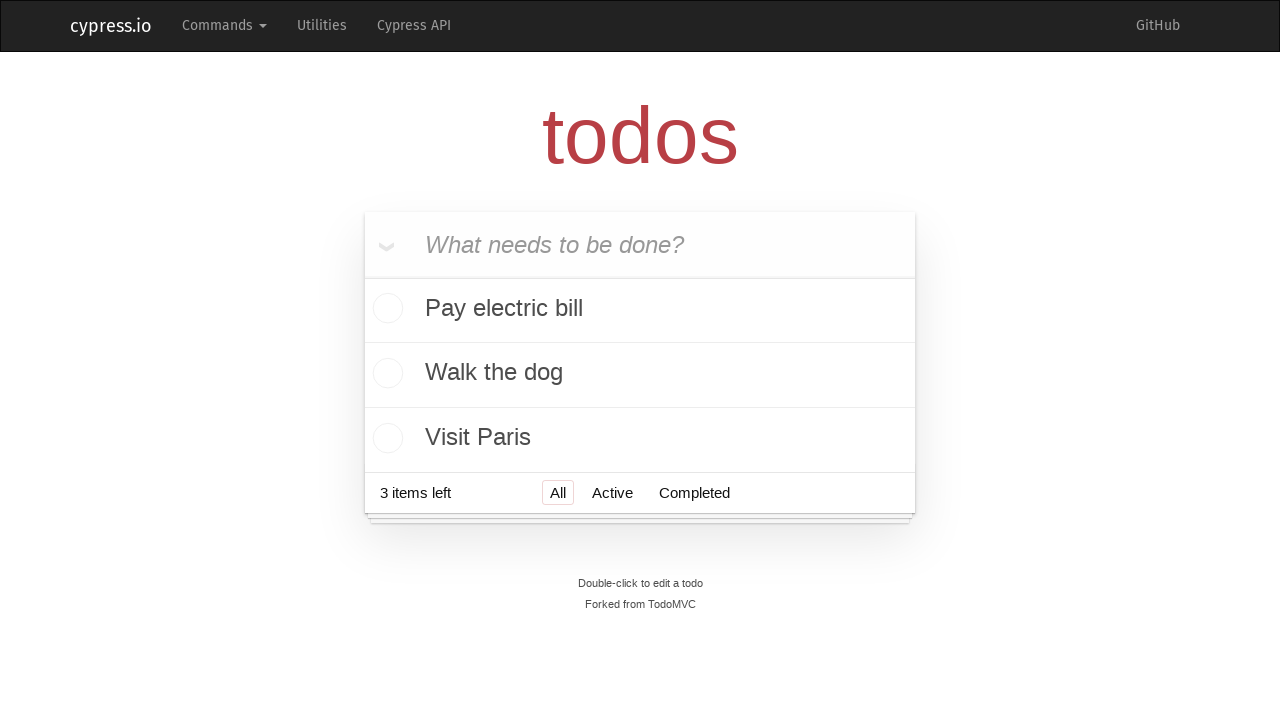

Verified todo item 'Visit Paris' was added to the list
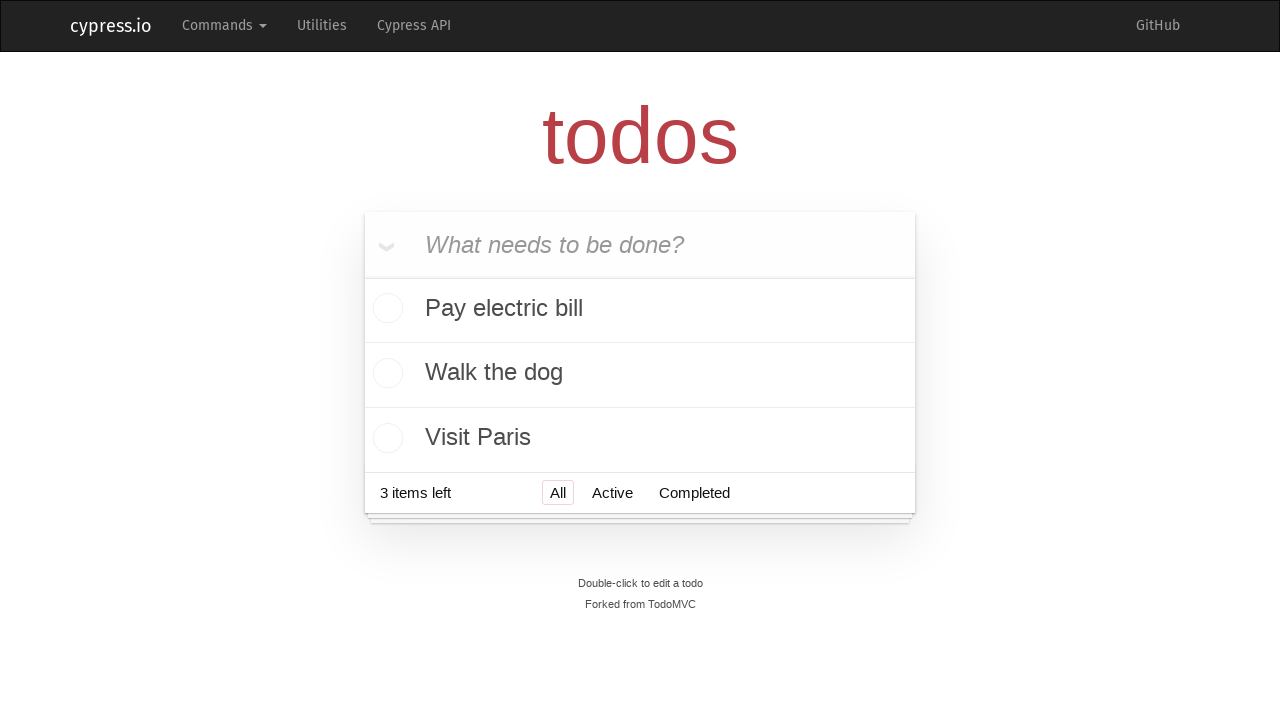

Filled input field with todo item 'Visit Prague' on .new-todo
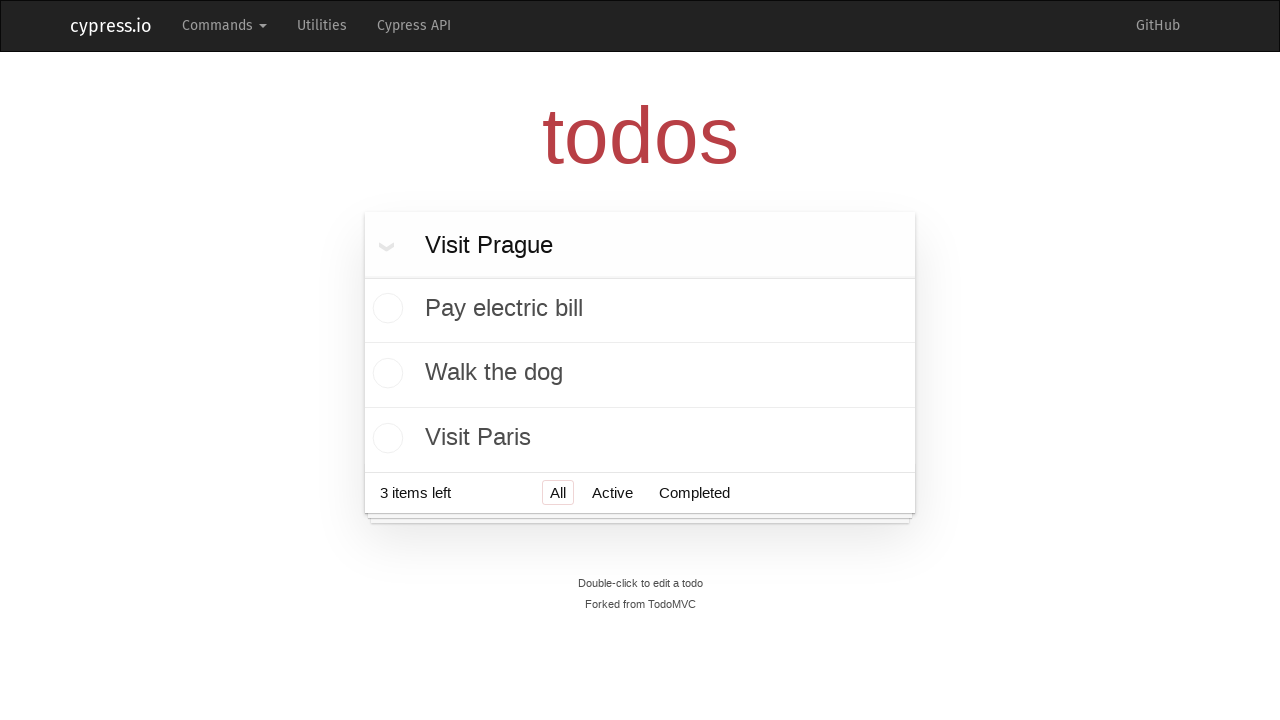

Pressed Enter to add todo item 'Visit Prague'
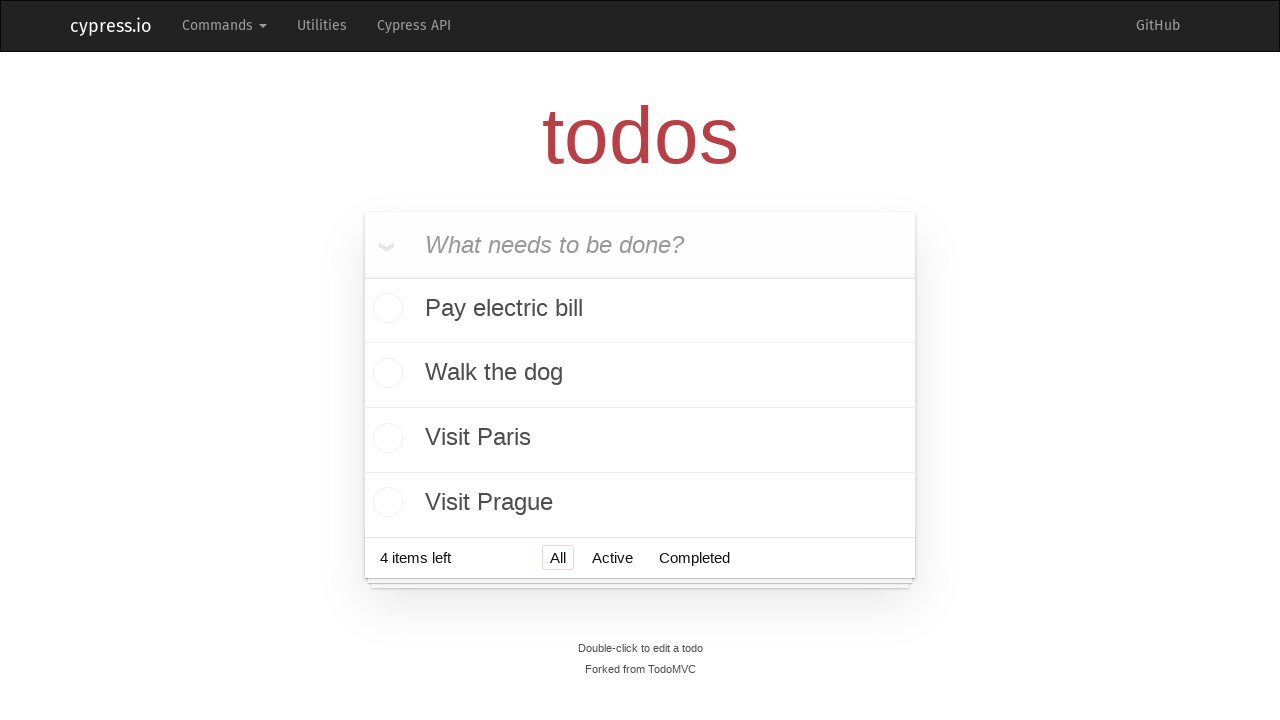

Verified todo item 'Visit Prague' was added to the list
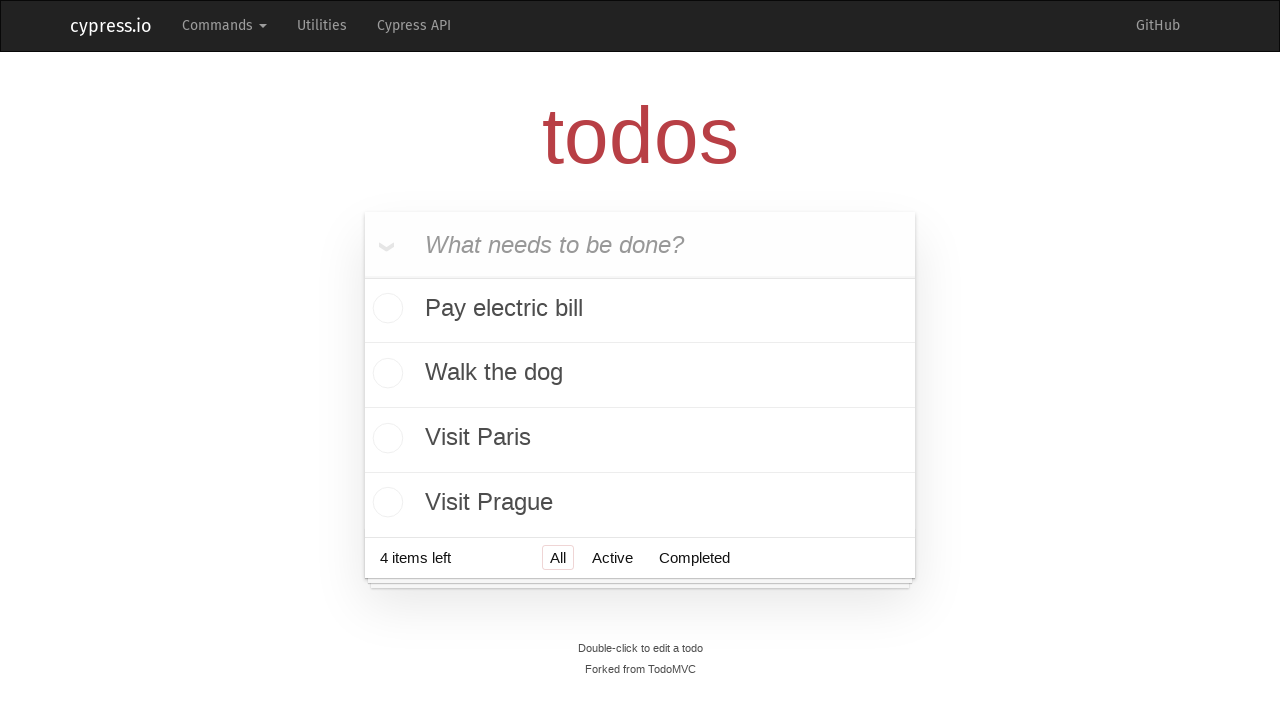

Filled input field with todo item 'Visit London' on .new-todo
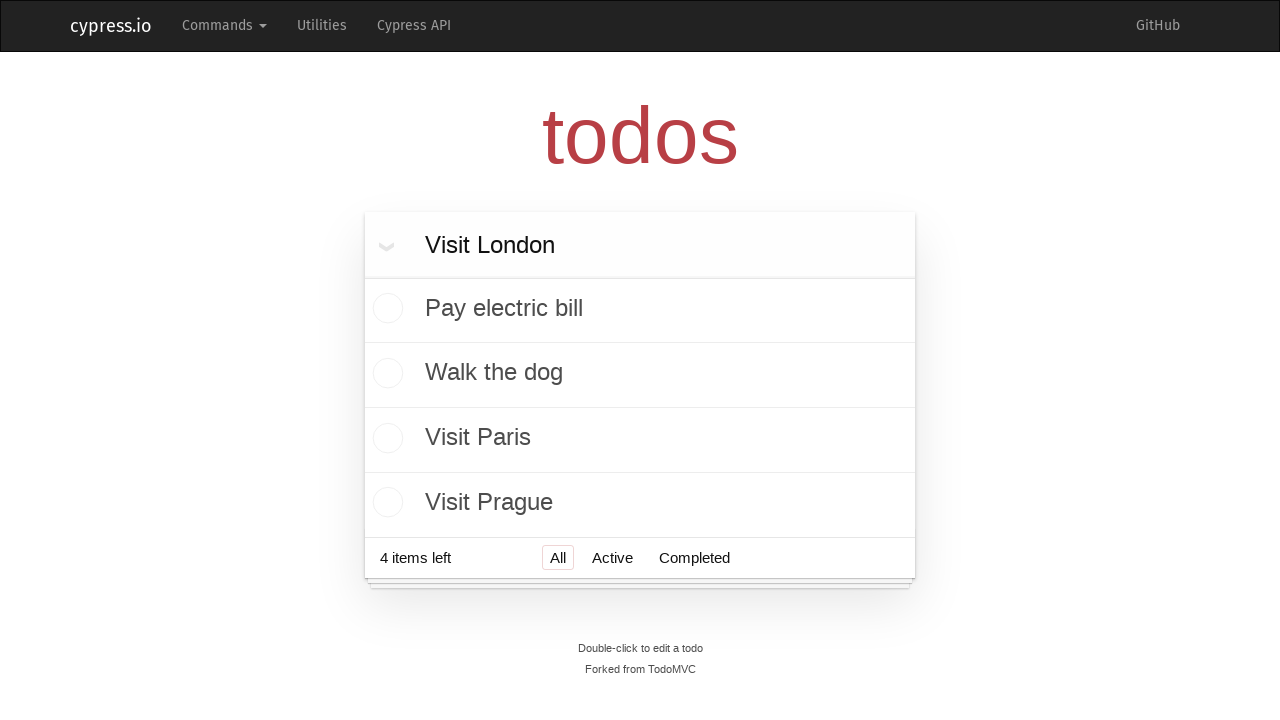

Pressed Enter to add todo item 'Visit London'
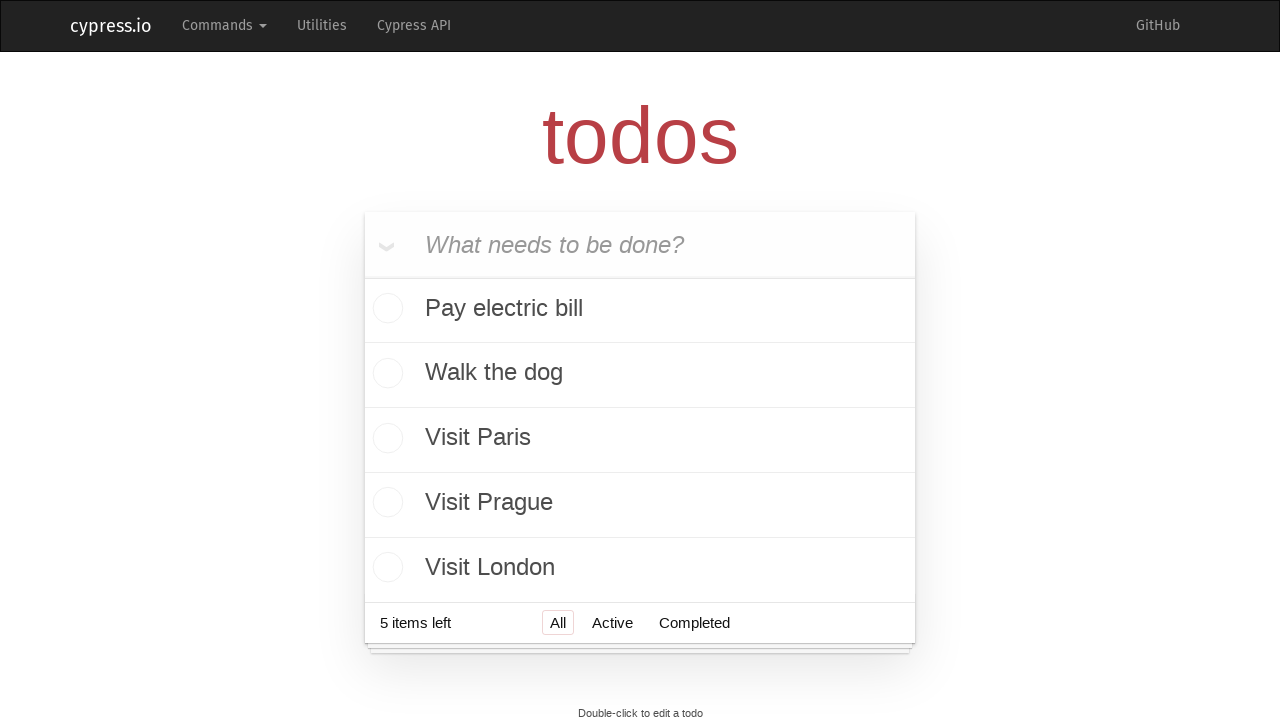

Verified todo item 'Visit London' was added to the list
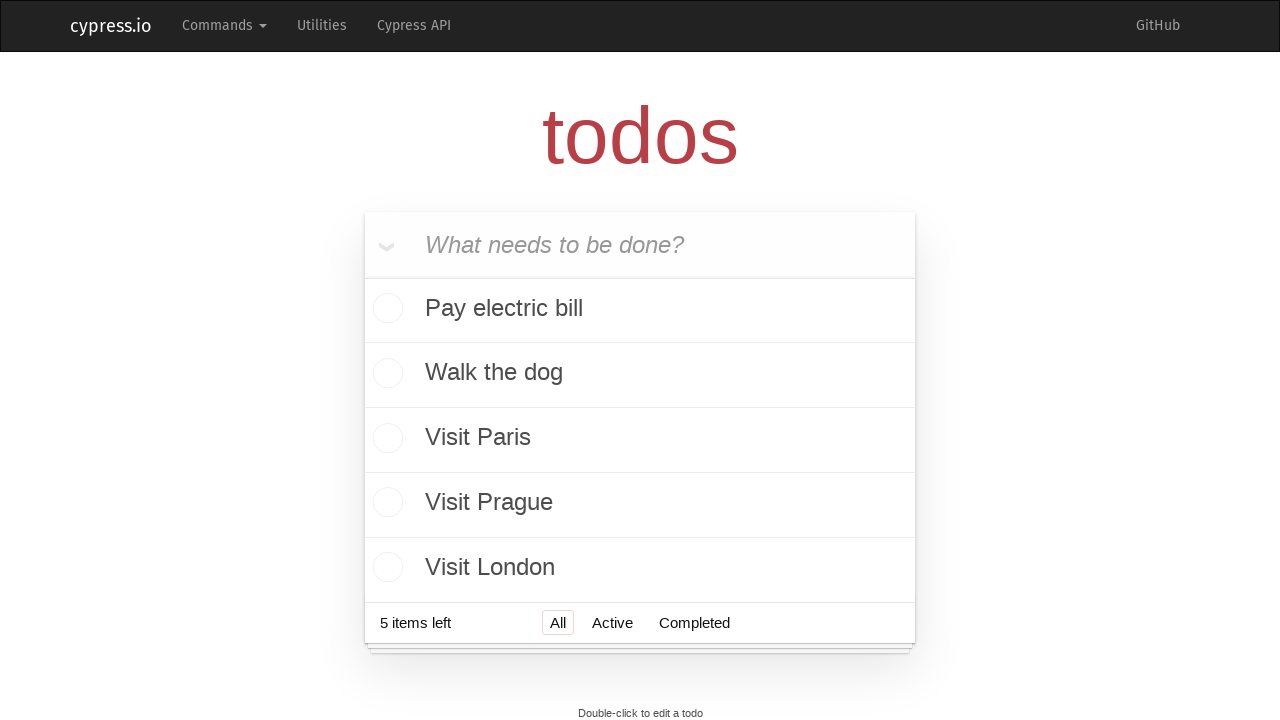

Filled input field with todo item 'Visit New York' on .new-todo
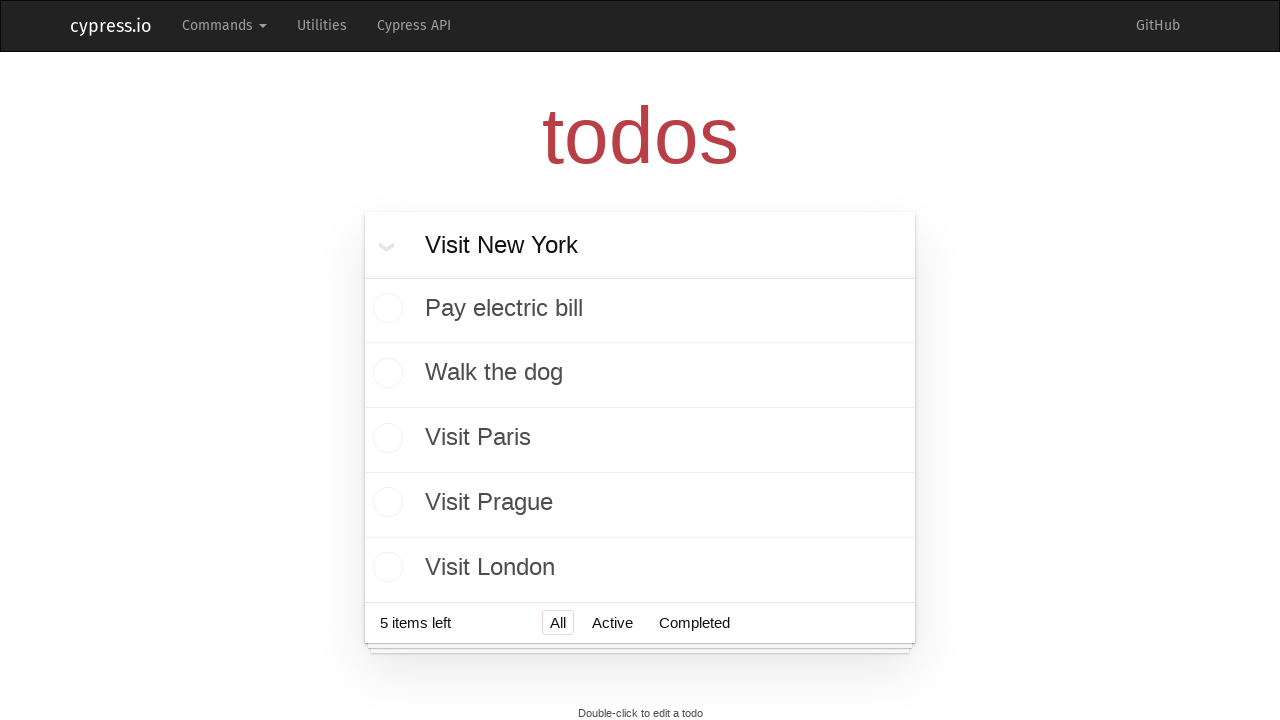

Pressed Enter to add todo item 'Visit New York'
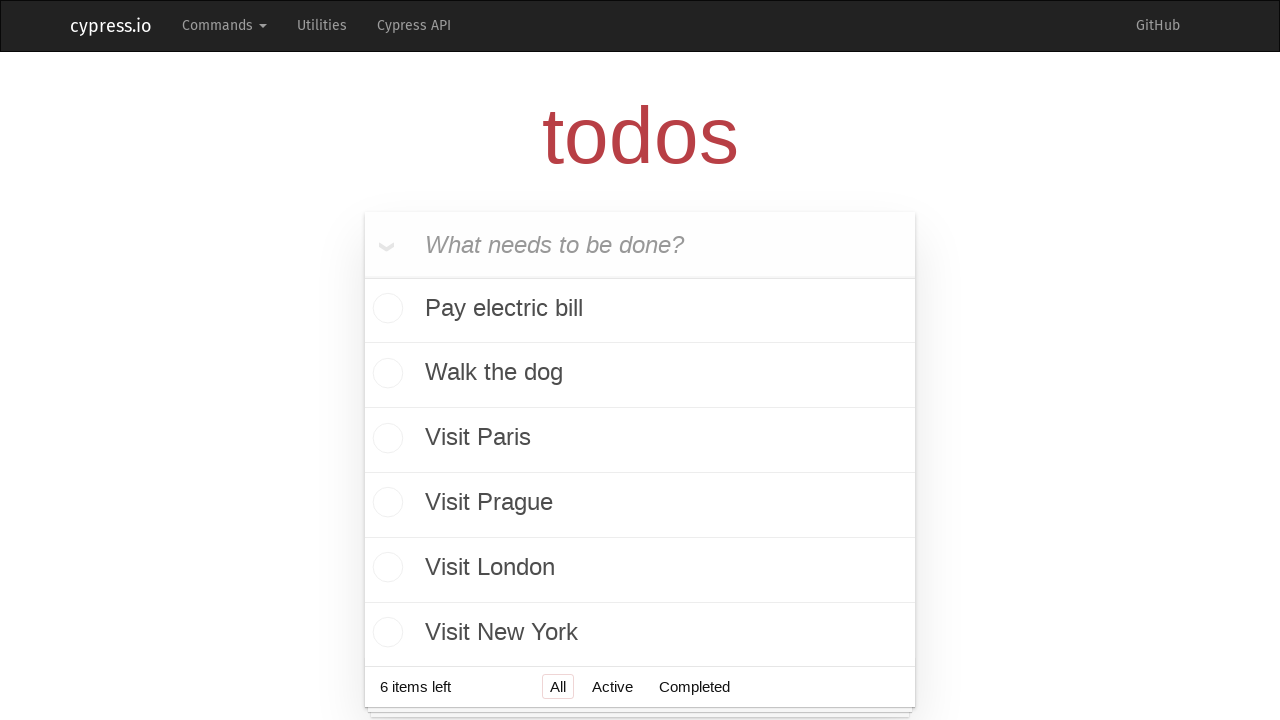

Verified todo item 'Visit New York' was added to the list
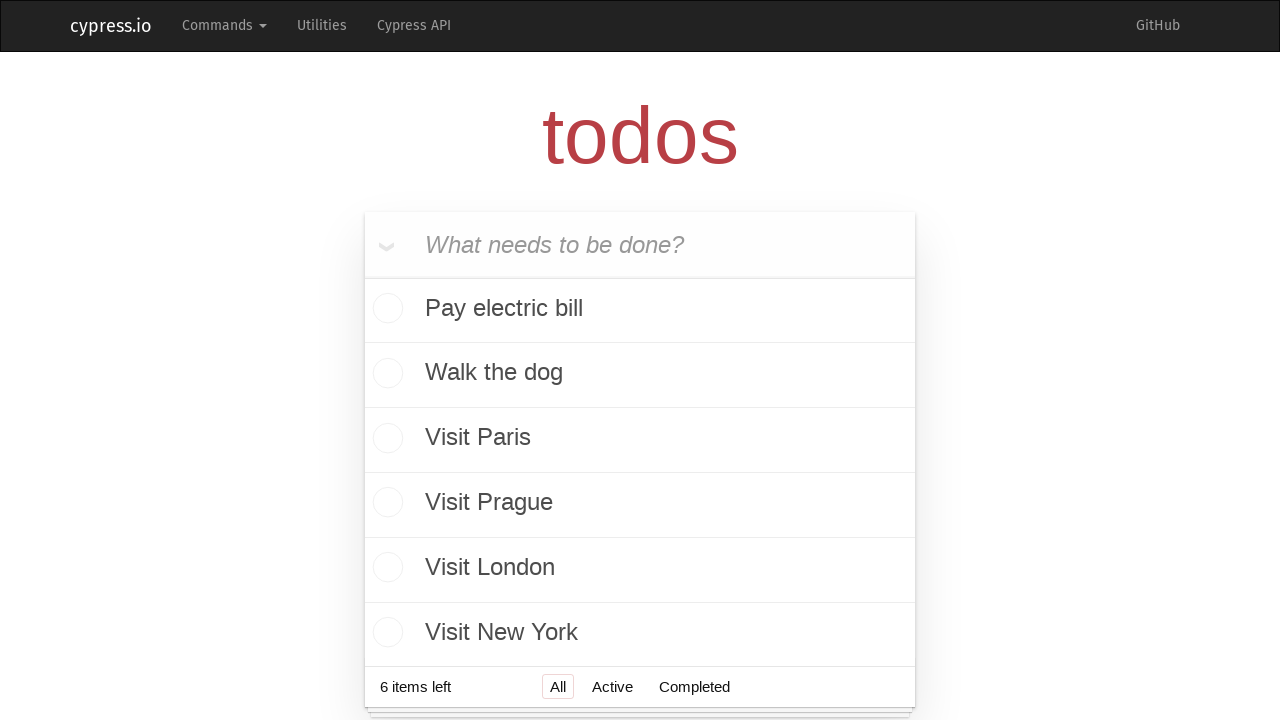

Filled input field with todo item 'Visit Belgrade' on .new-todo
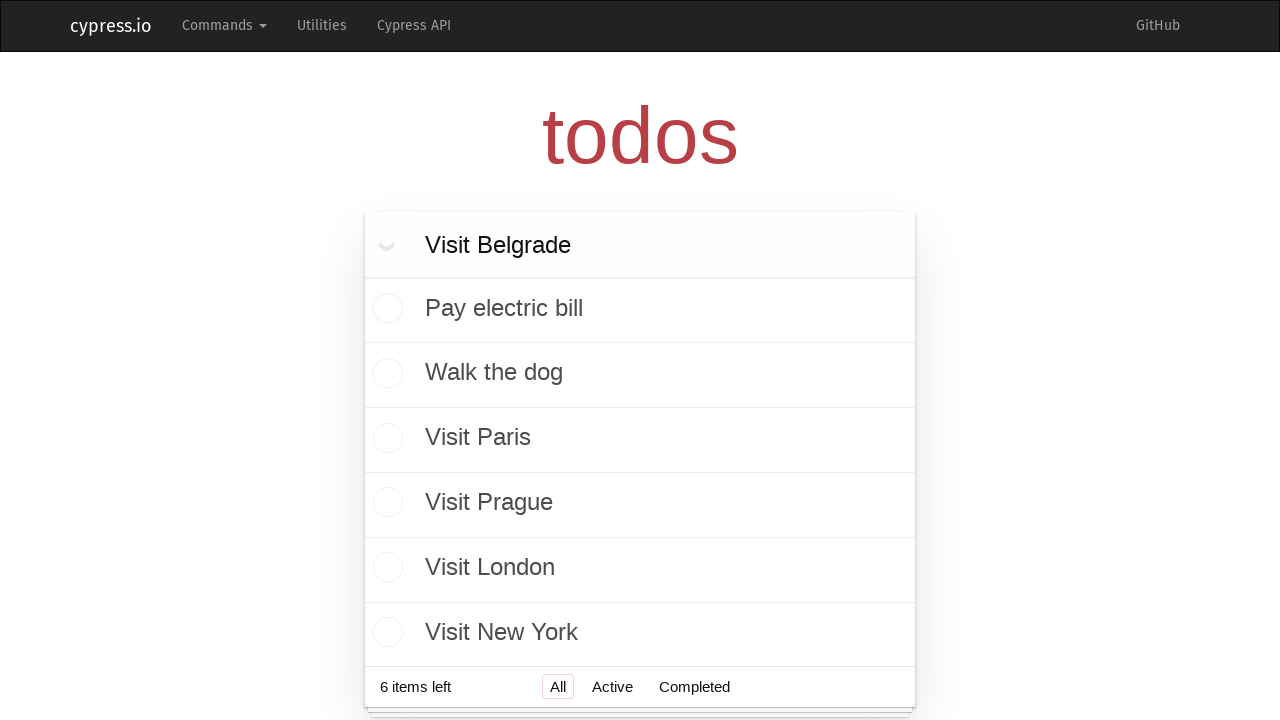

Pressed Enter to add todo item 'Visit Belgrade'
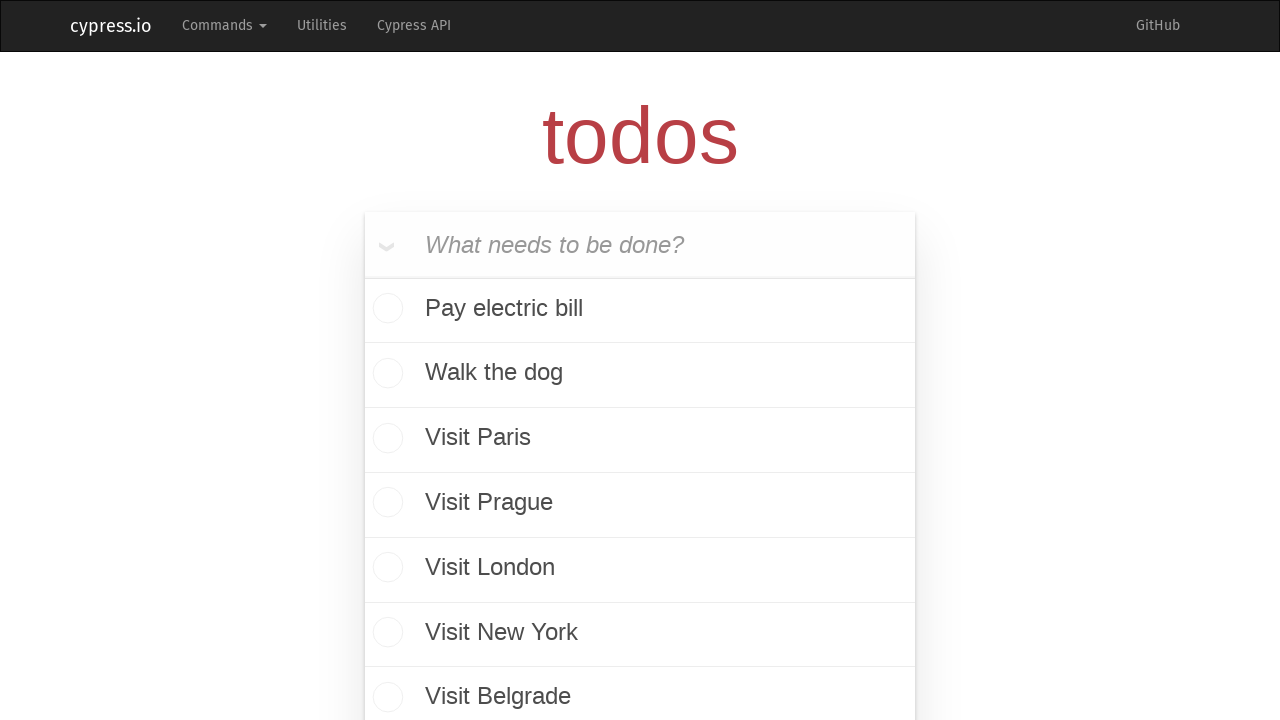

Verified todo item 'Visit Belgrade' was added to the list
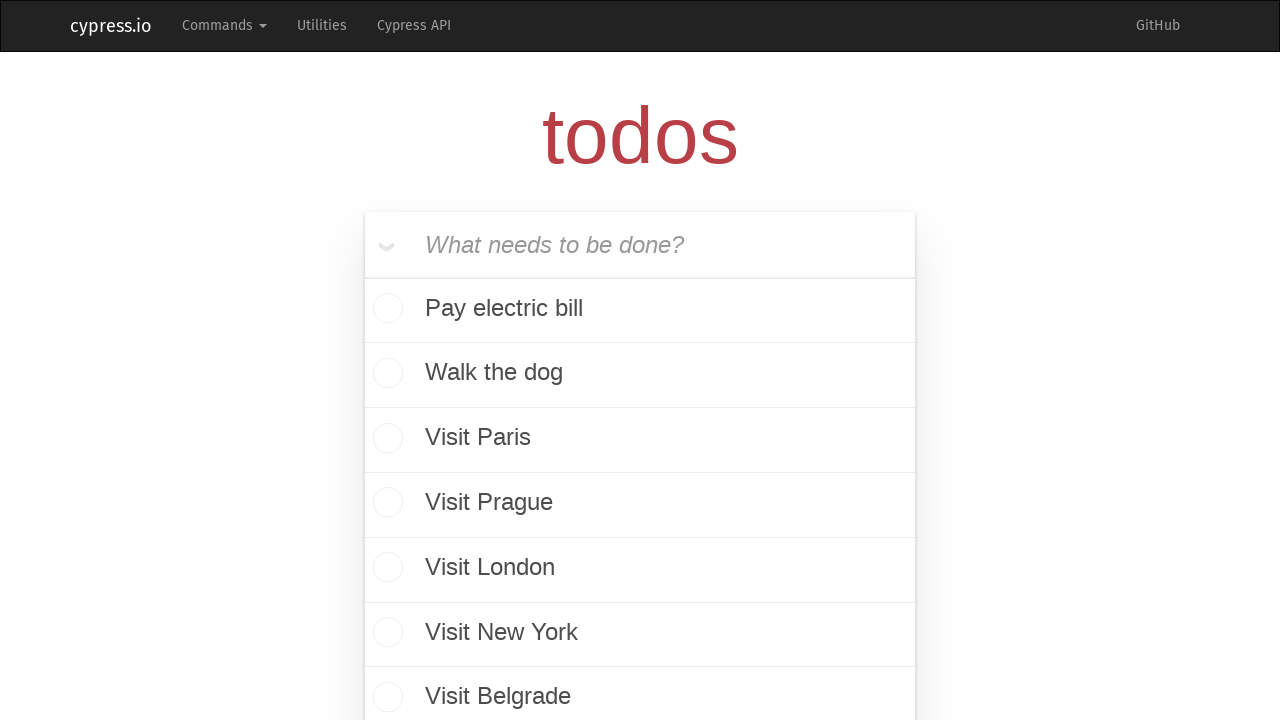

Retrieved all 7 todo items from the list
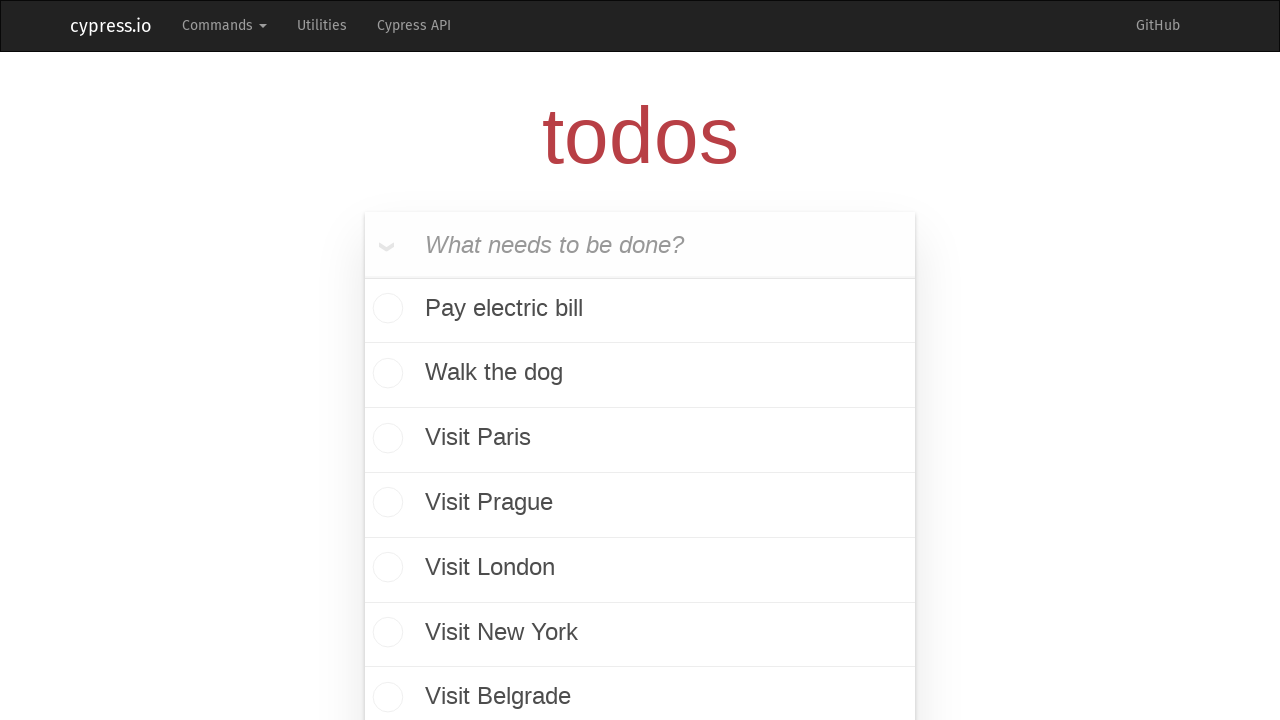

Hovered over todo item at position 7 to reveal delete button at (640, 691) on //ul[@class='todo-list']/li[7]
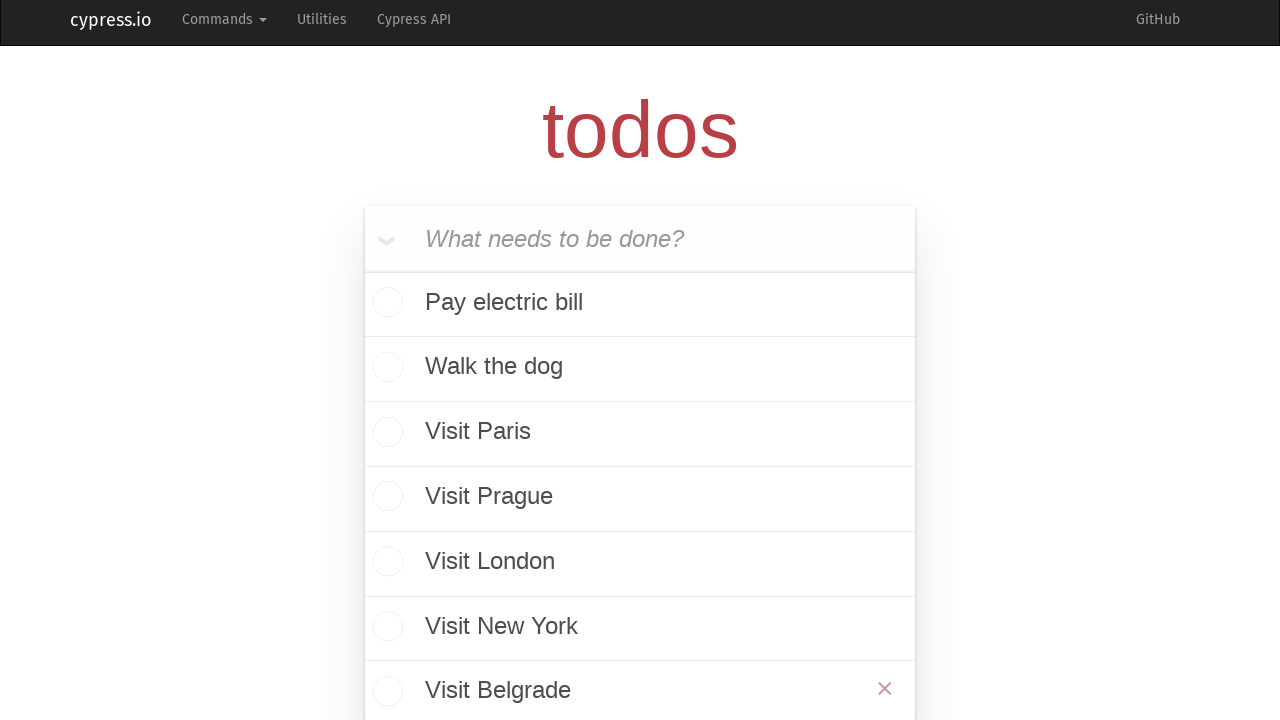

Clicked delete button for todo item at position 7 at (885, 689) on //ul[@class='todo-list']/li[7]//button[contains(@class, 'destroy')]
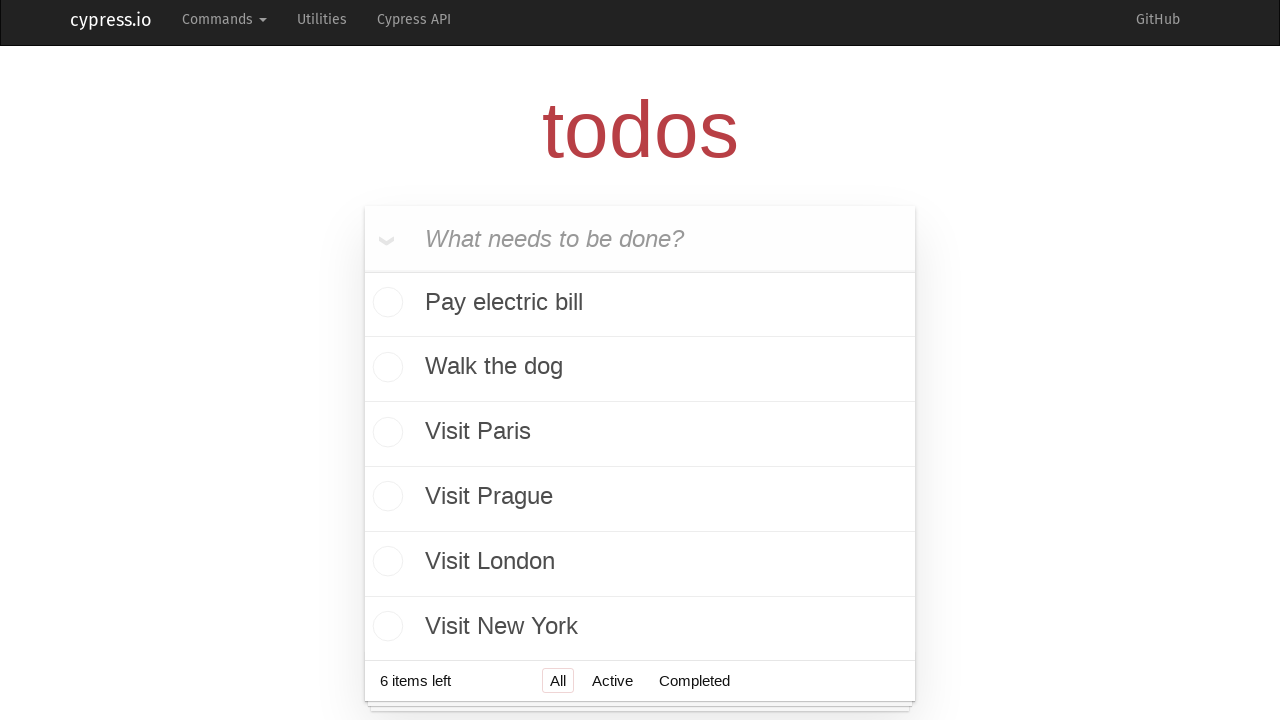

Hovered over todo item at position 6 to reveal delete button at (640, 626) on //ul[@class='todo-list']/li[6]
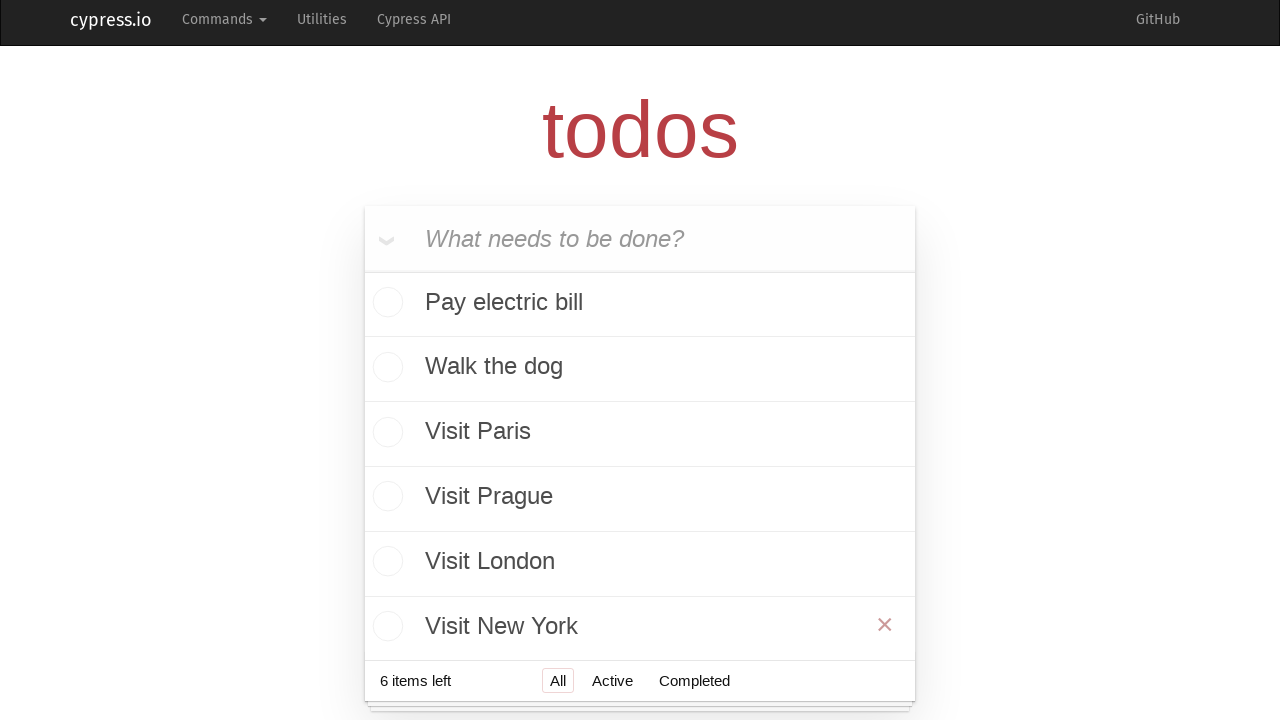

Clicked delete button for todo item at position 6 at (885, 624) on //ul[@class='todo-list']/li[6]//button[contains(@class, 'destroy')]
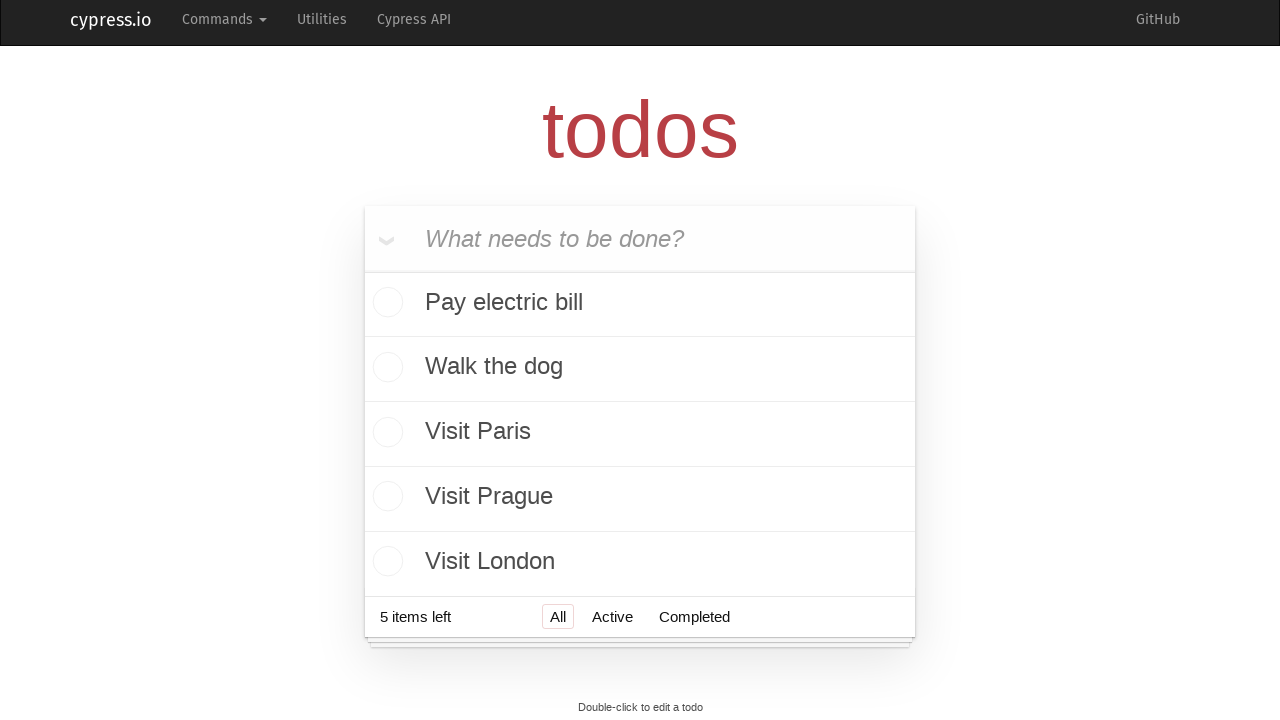

Hovered over todo item at position 5 to reveal delete button at (640, 561) on //ul[@class='todo-list']/li[5]
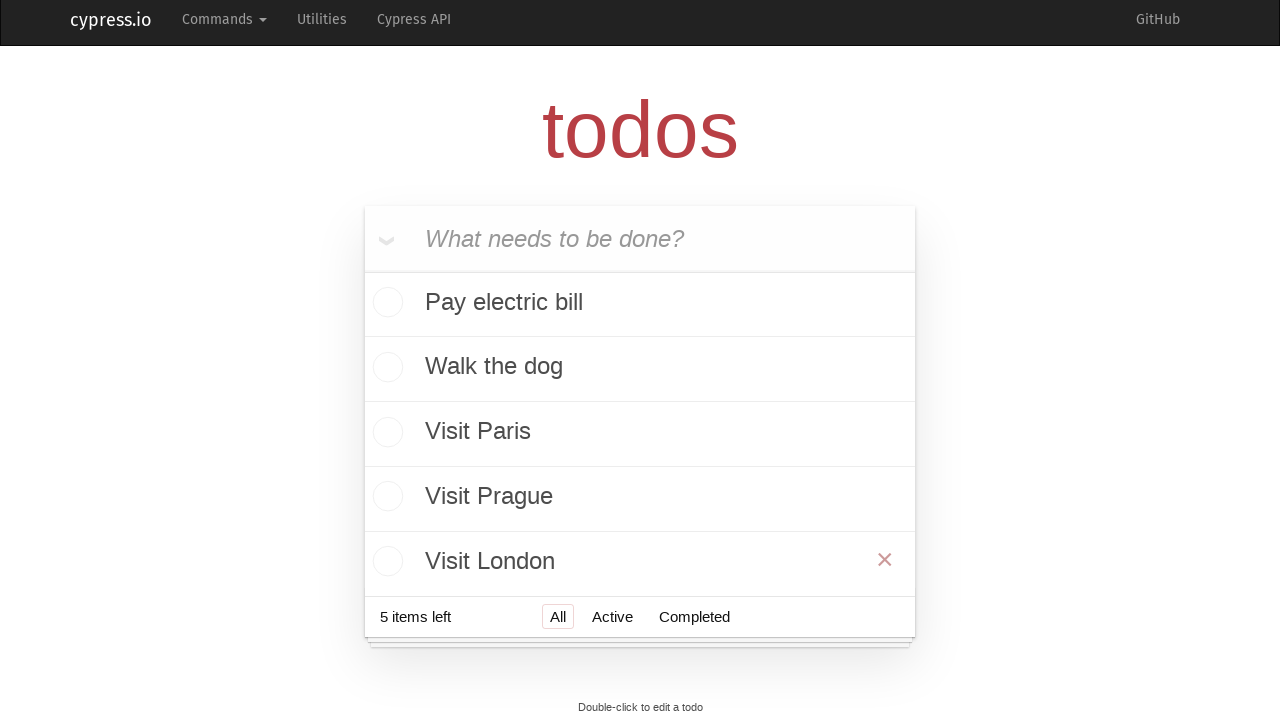

Clicked delete button for todo item at position 5 at (885, 560) on //ul[@class='todo-list']/li[5]//button[contains(@class, 'destroy')]
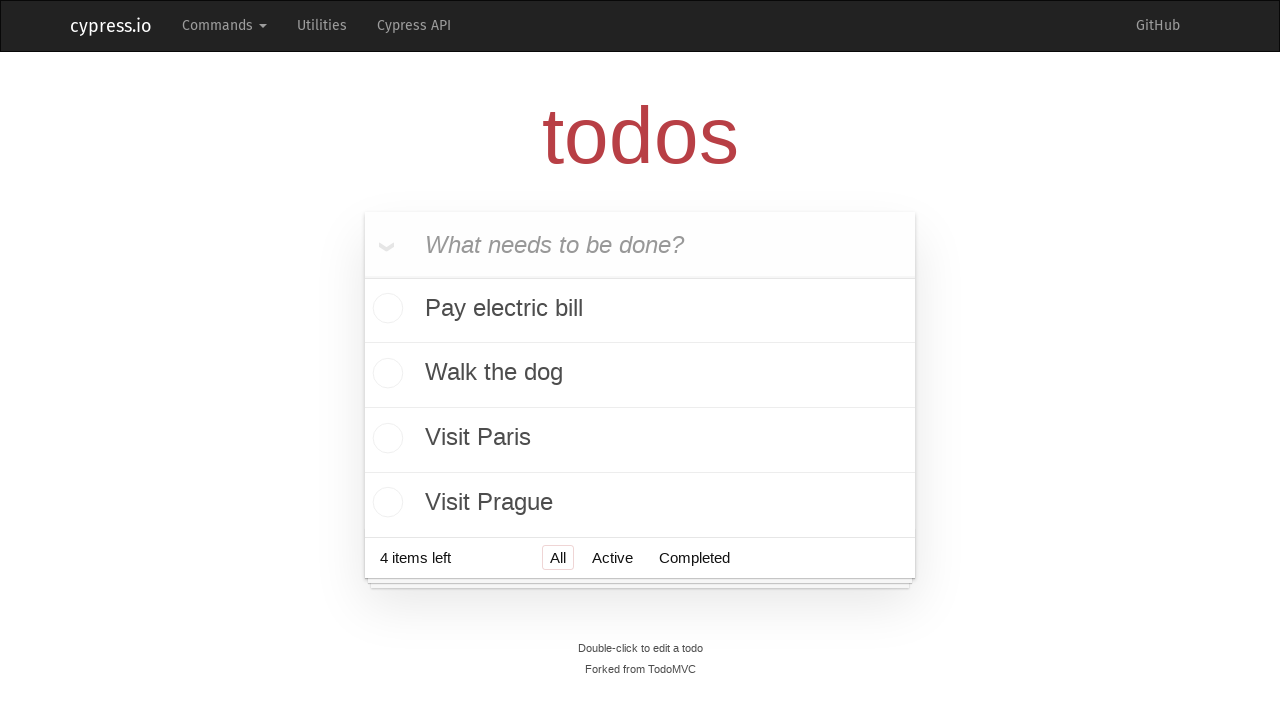

Hovered over todo item at position 4 to reveal delete button at (640, 502) on //ul[@class='todo-list']/li[4]
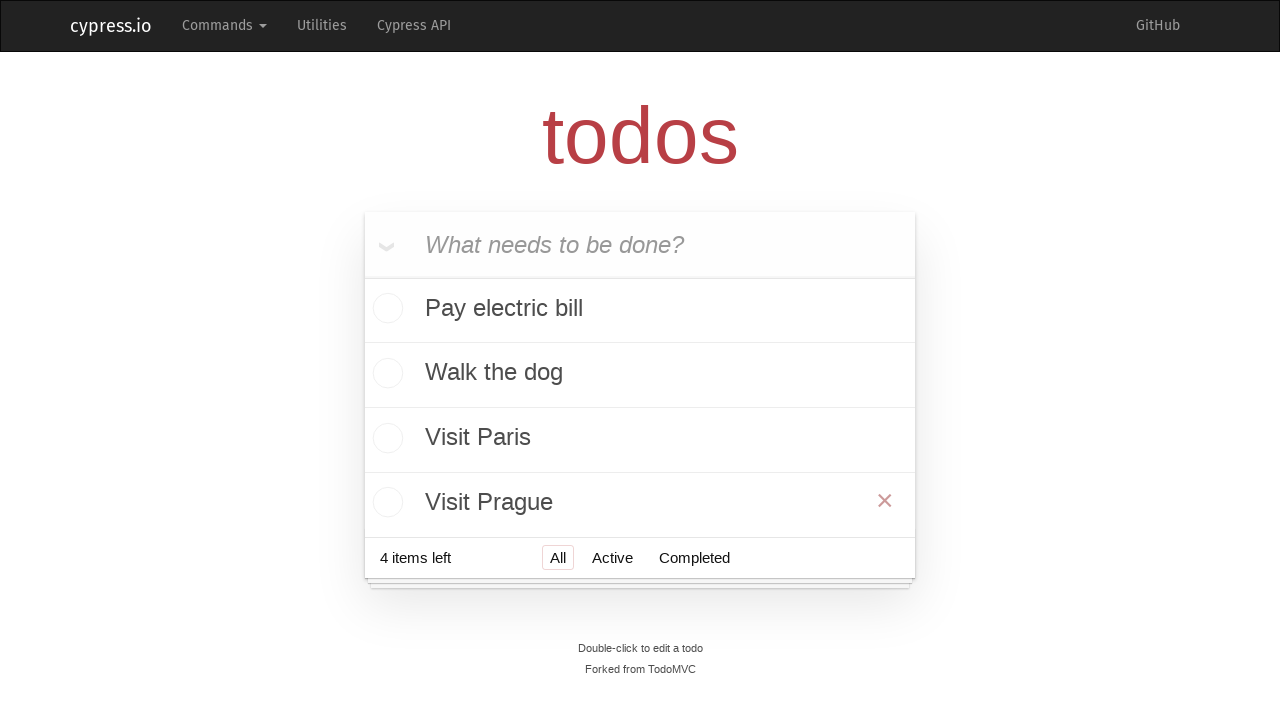

Clicked delete button for todo item at position 4 at (885, 501) on //ul[@class='todo-list']/li[4]//button[contains(@class, 'destroy')]
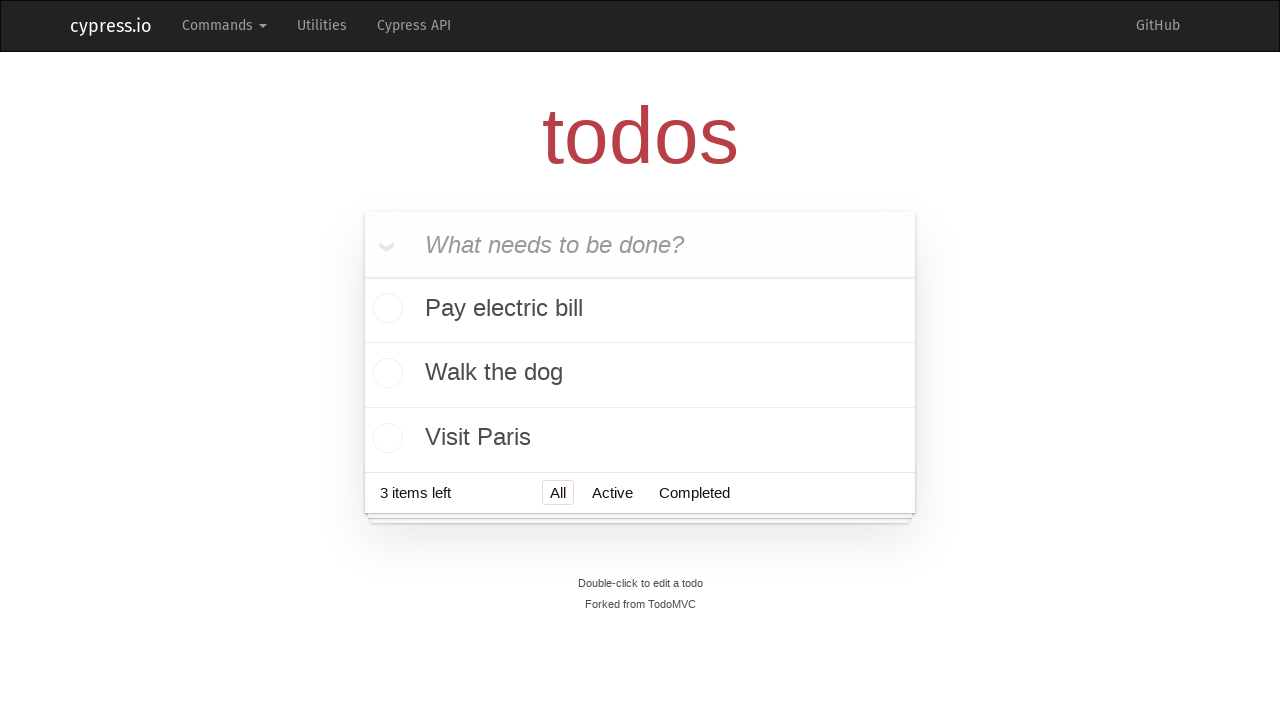

Hovered over todo item at position 3 to reveal delete button at (640, 438) on //ul[@class='todo-list']/li[3]
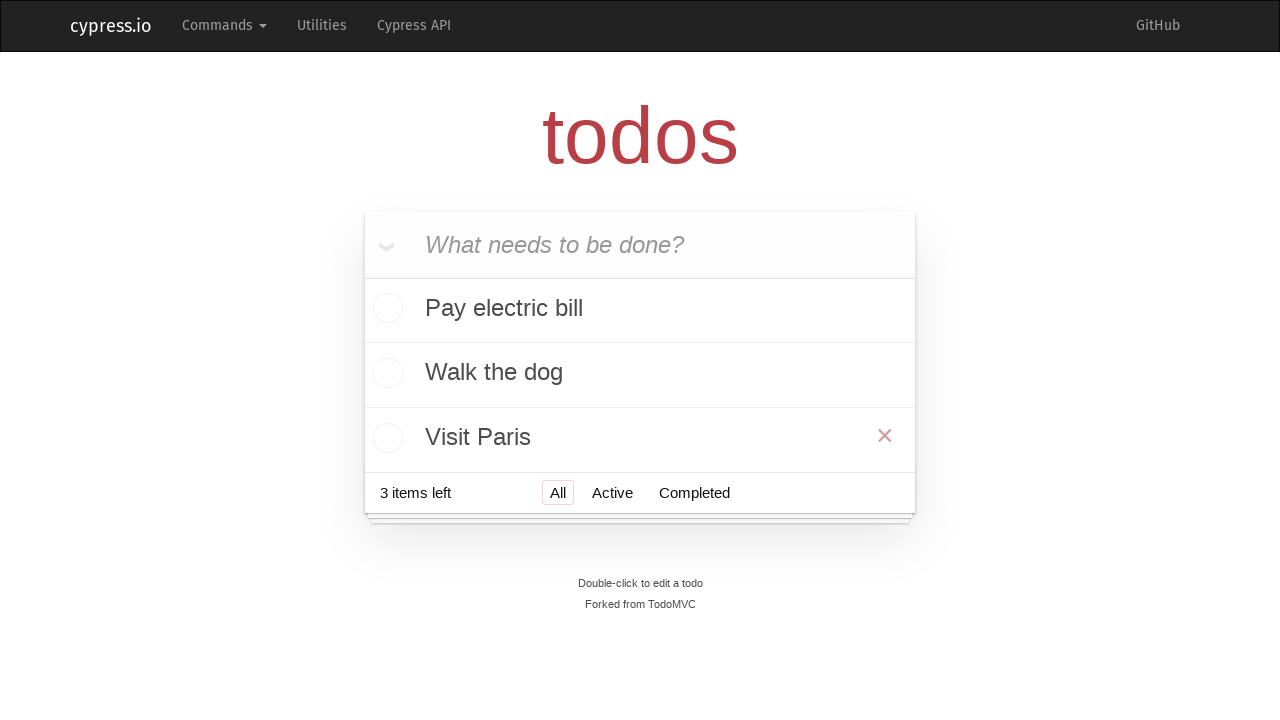

Clicked delete button for todo item at position 3 at (885, 436) on //ul[@class='todo-list']/li[3]//button[contains(@class, 'destroy')]
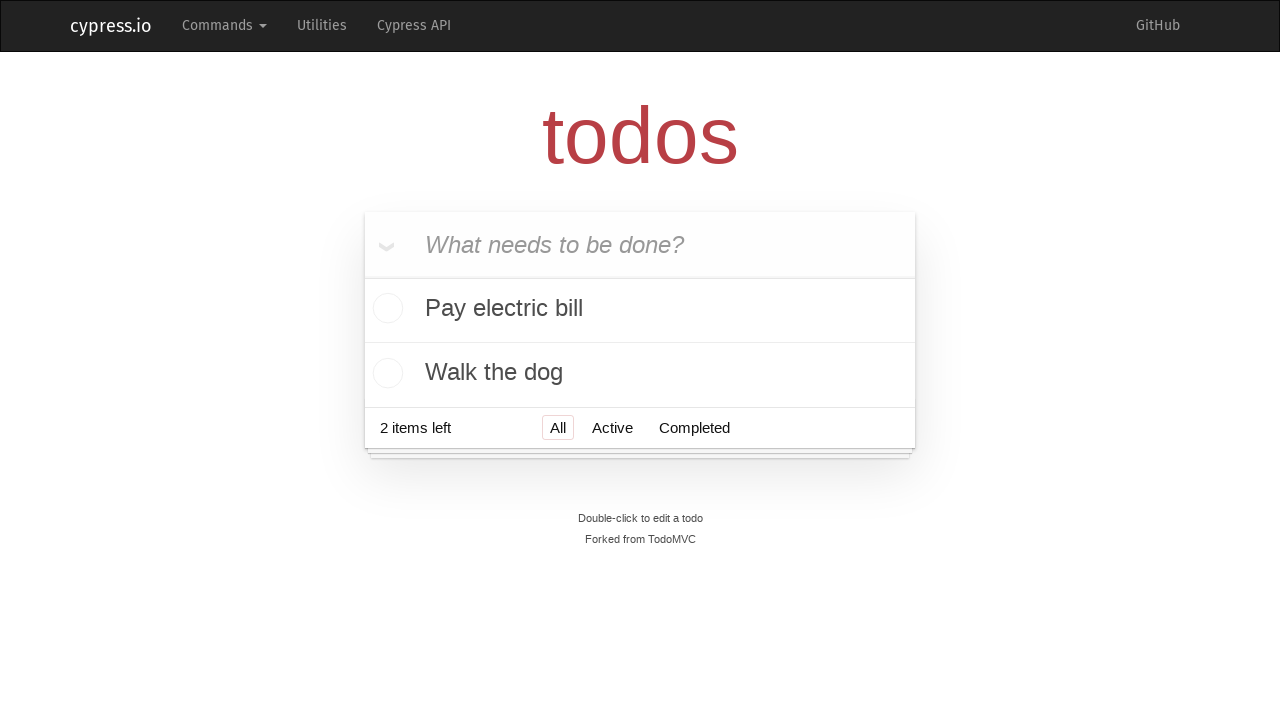

Hovered over todo item at position 2 to reveal delete button at (640, 373) on //ul[@class='todo-list']/li[2]
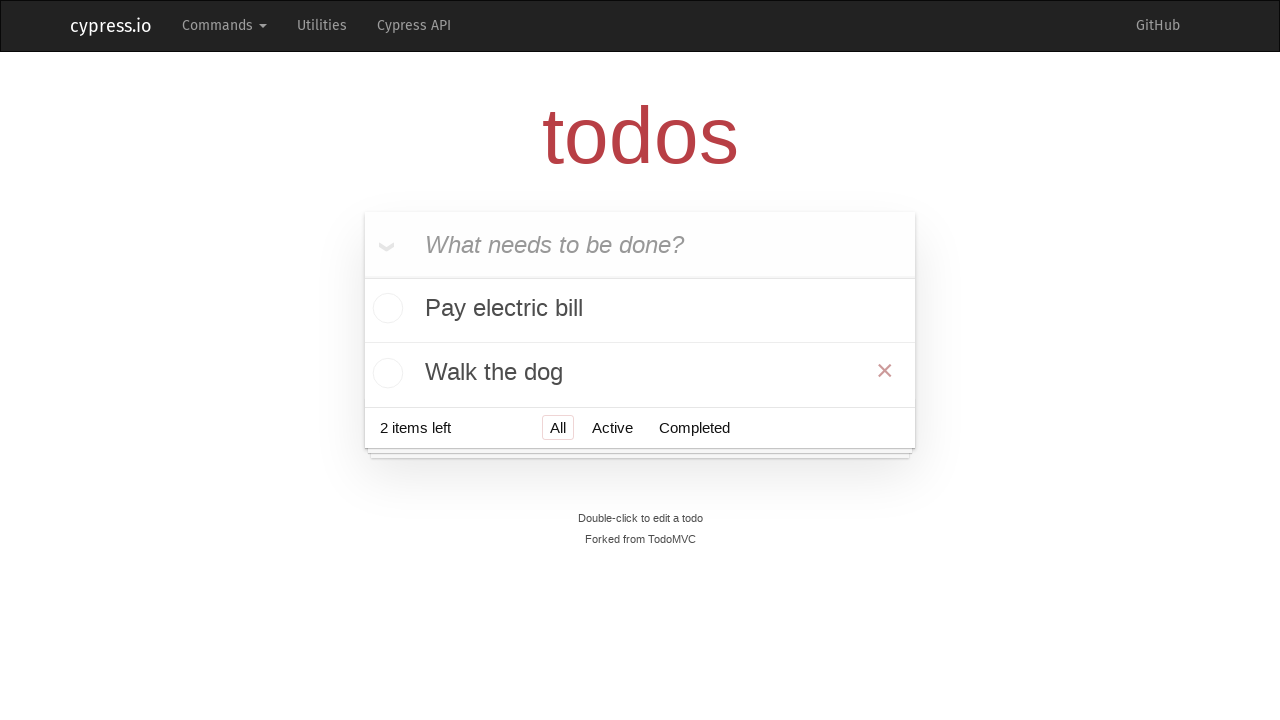

Clicked delete button for todo item at position 2 at (885, 371) on //ul[@class='todo-list']/li[2]//button[contains(@class, 'destroy')]
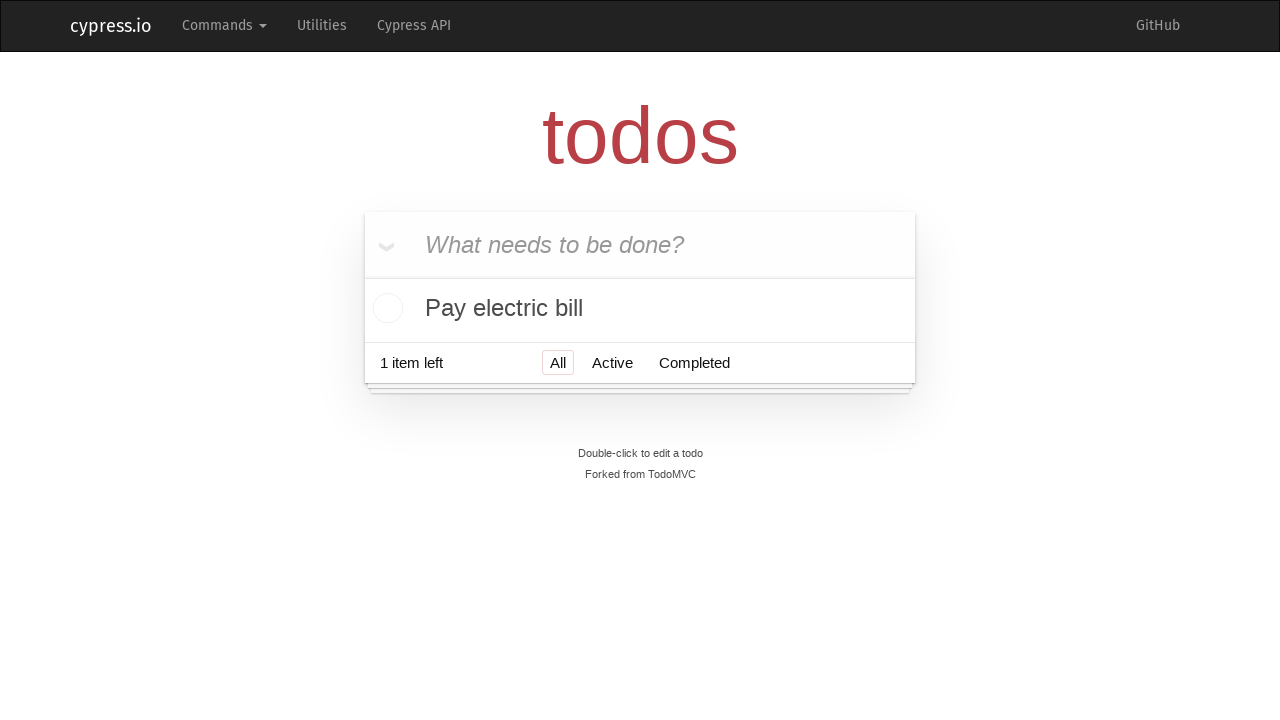

Hovered over todo item at position 1 to reveal delete button at (640, 308) on //ul[@class='todo-list']/li[1]
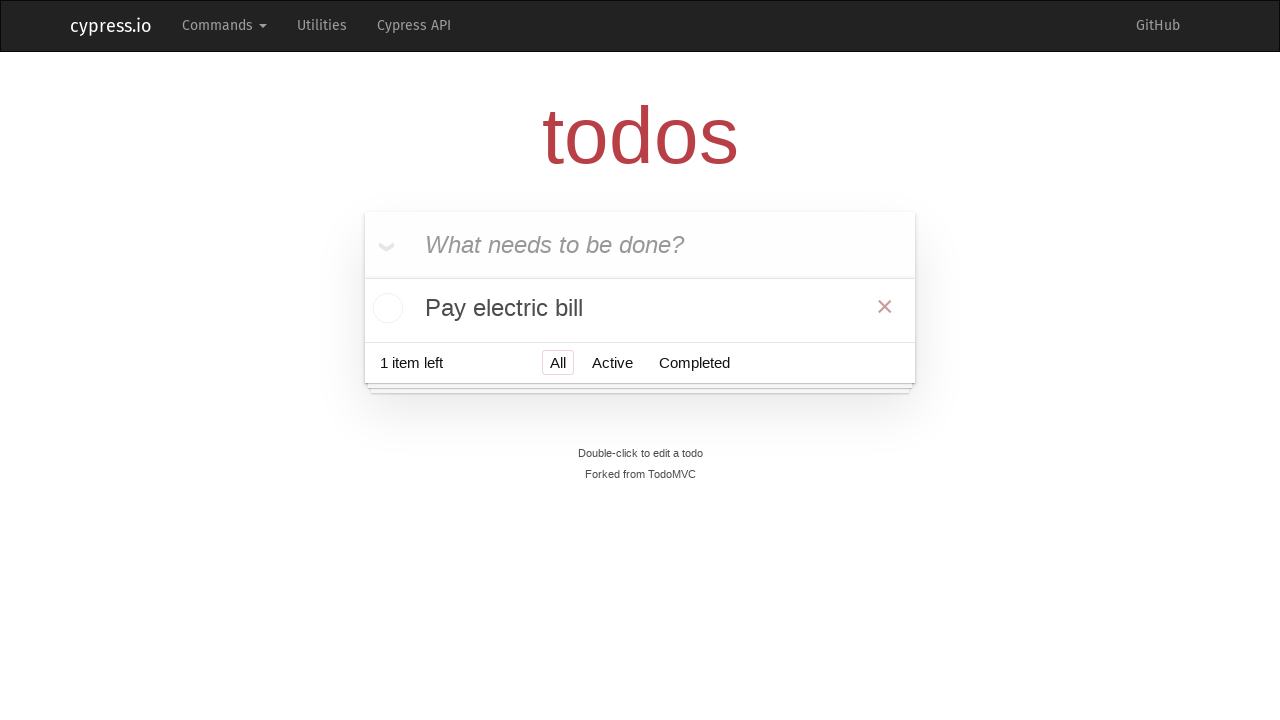

Clicked delete button for todo item at position 1 at (885, 306) on //ul[@class='todo-list']/li[1]//button[contains(@class, 'destroy')]
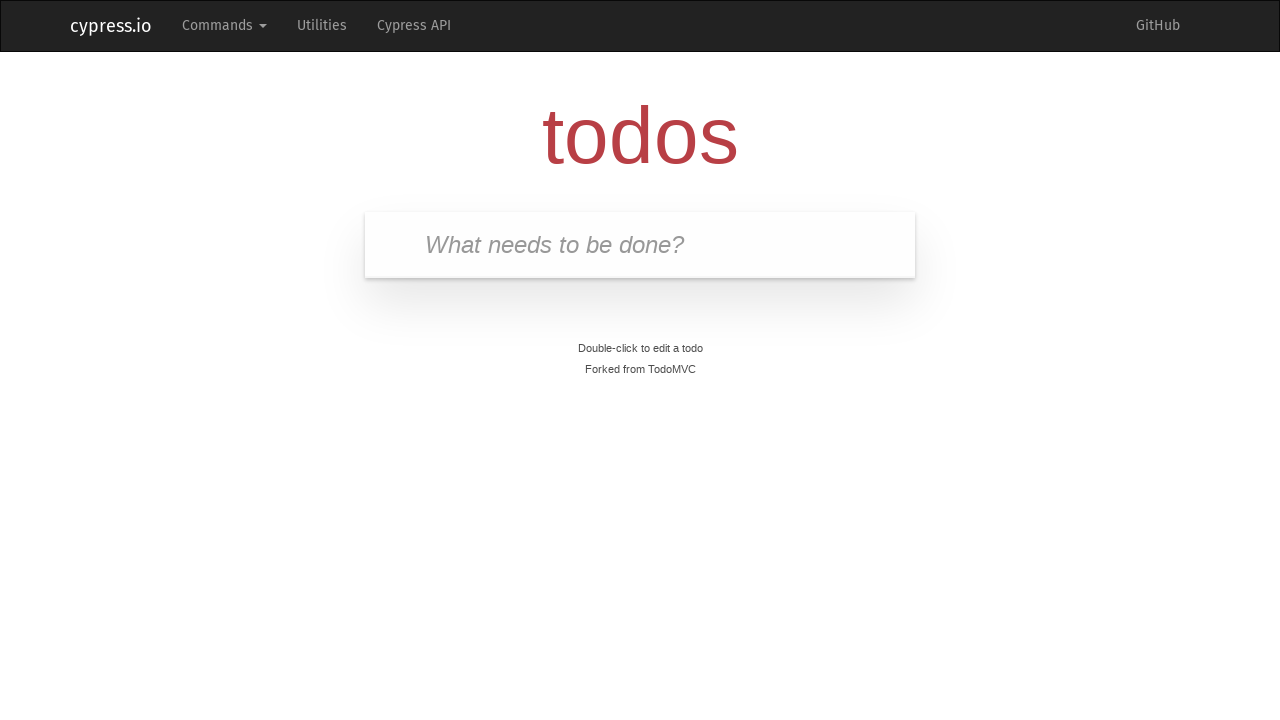

Verified that the todo list is now empty
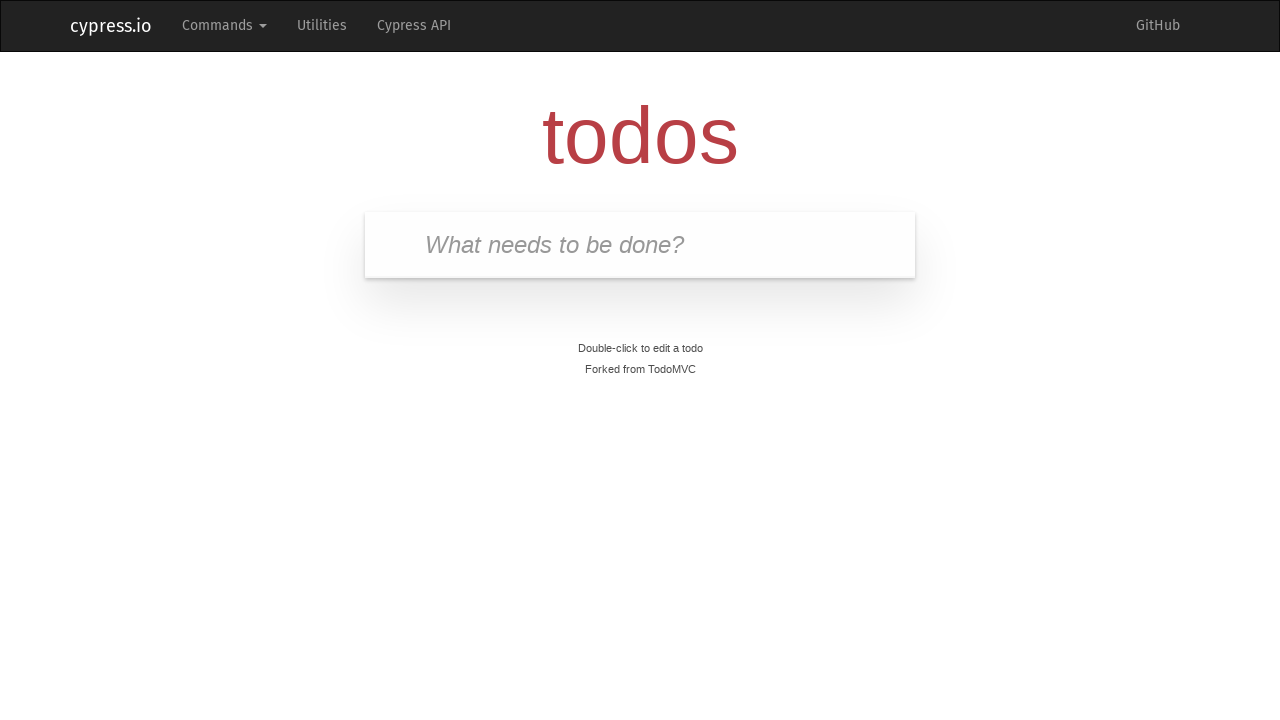

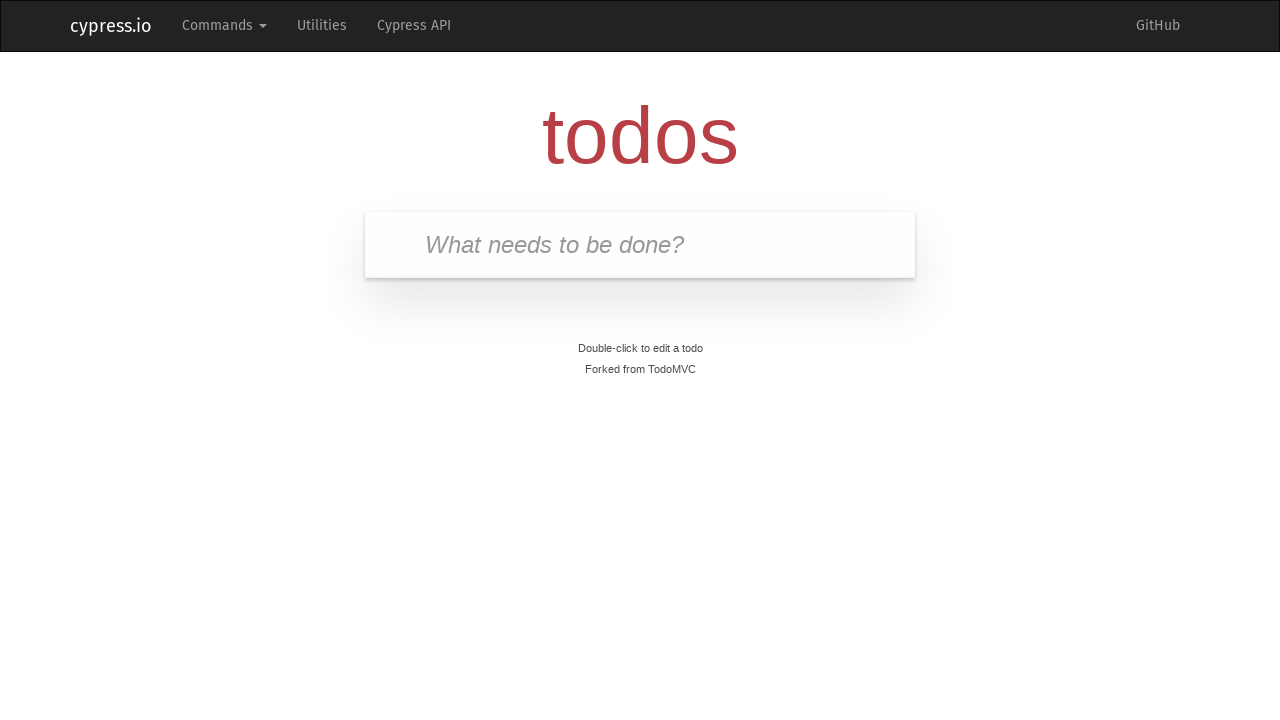